Tests JavaScript confirmation alert handling by clicking a button to trigger a confirm dialog and accepting it

Starting URL: https://v1.training-support.net/selenium/javascript-alerts

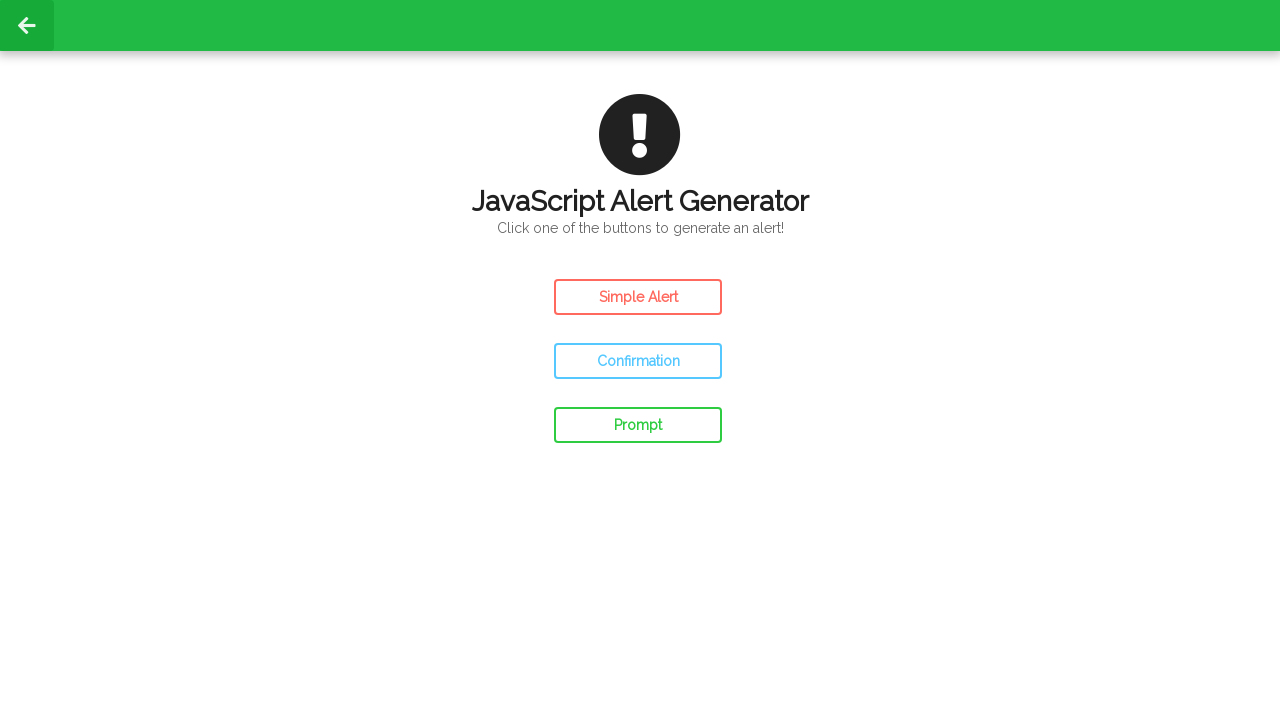

Set up dialog handler to accept confirmation alerts
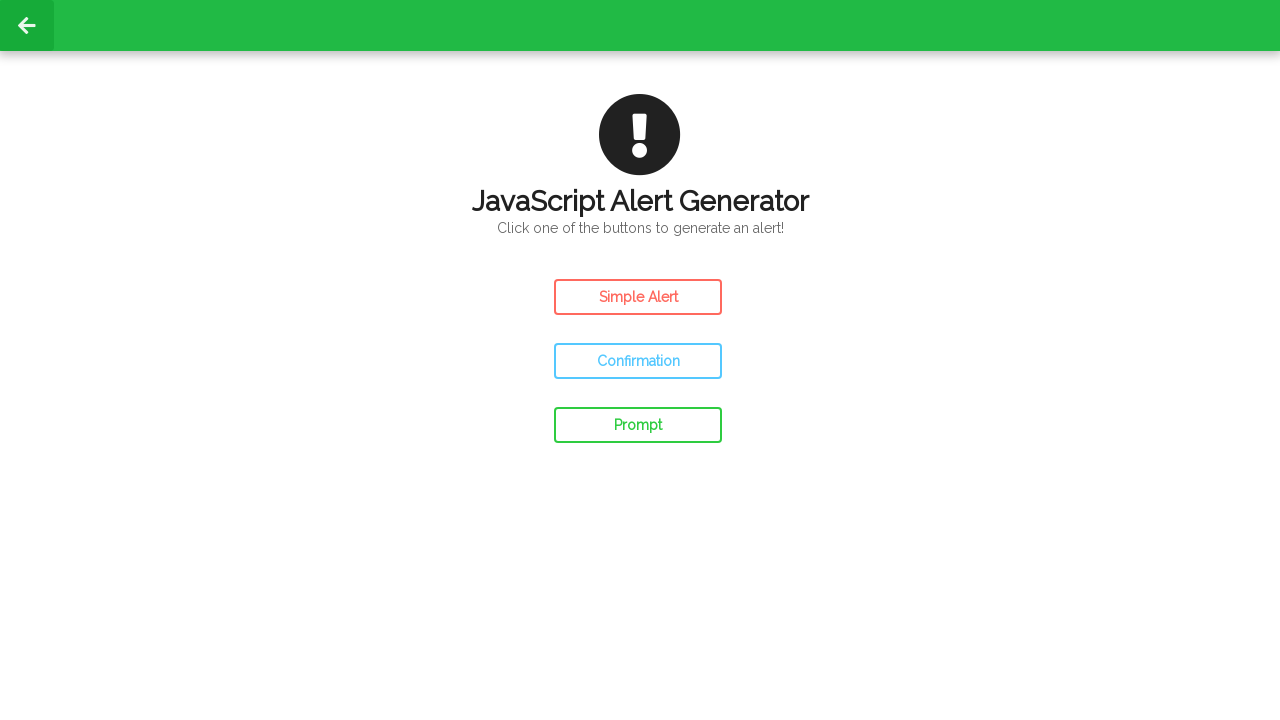

Clicked confirm button to trigger JavaScript confirmation alert at (638, 361) on #confirm
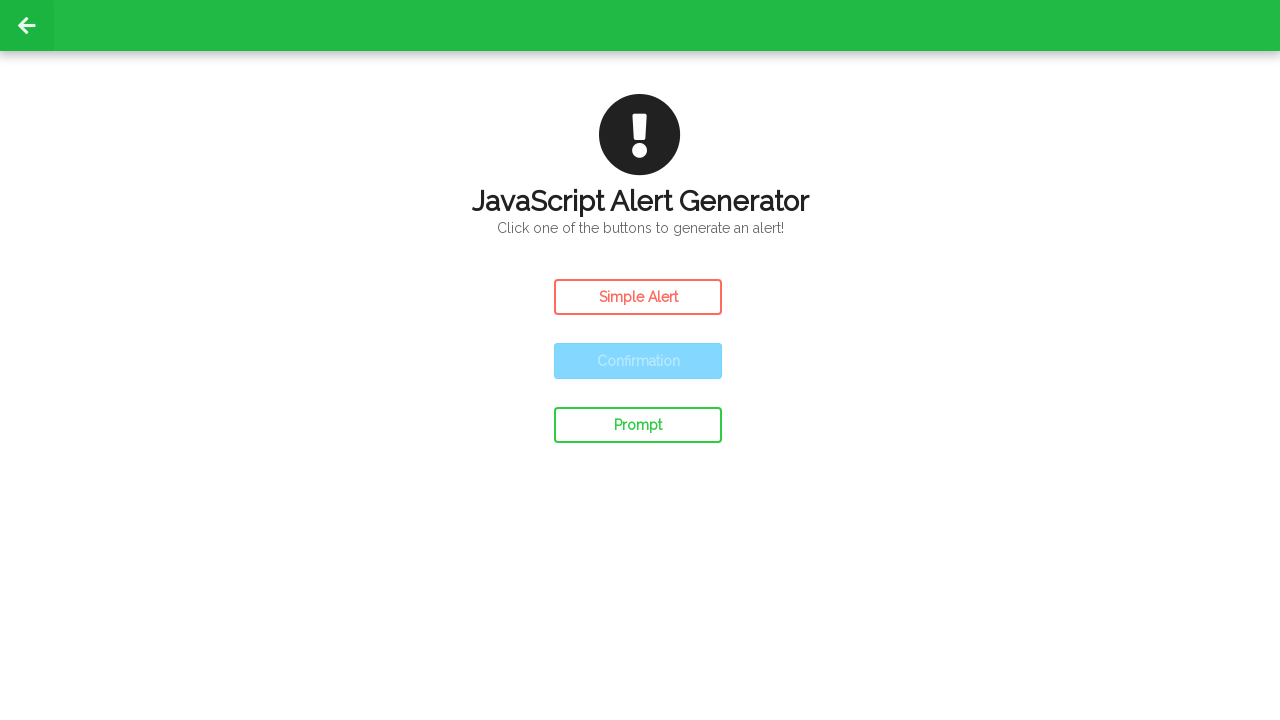

Waited for confirmation alert to be processed
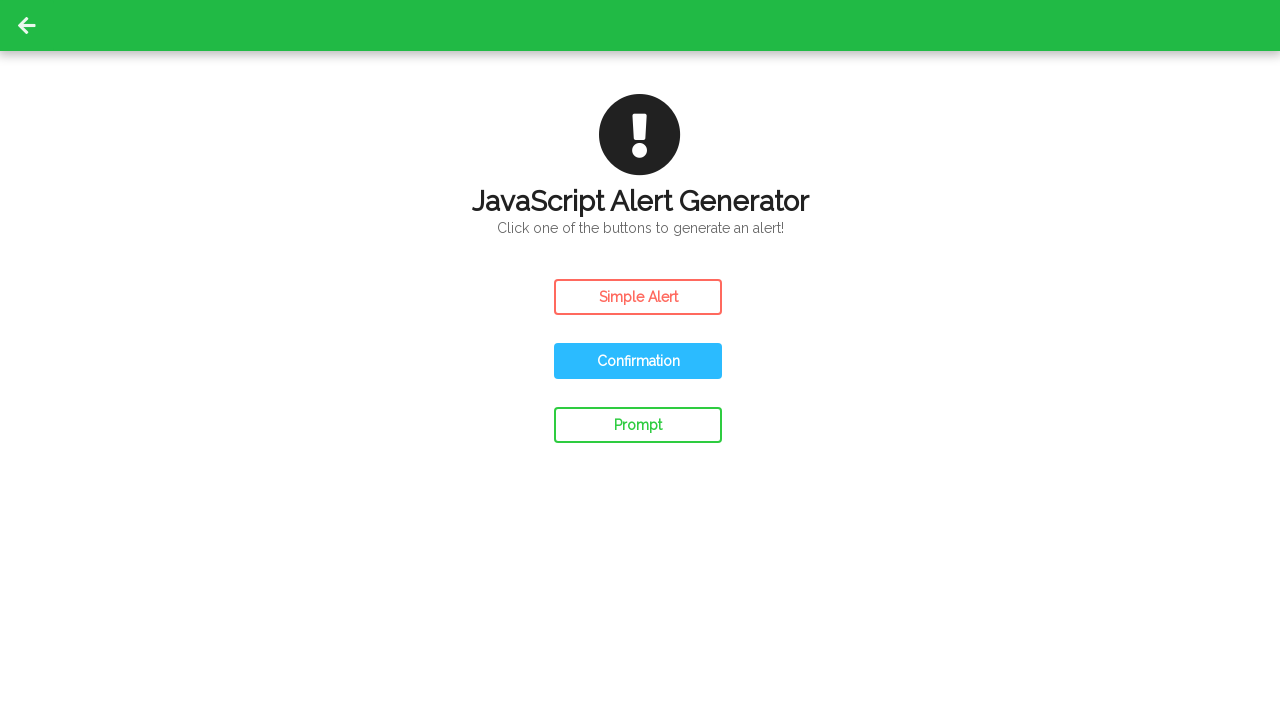

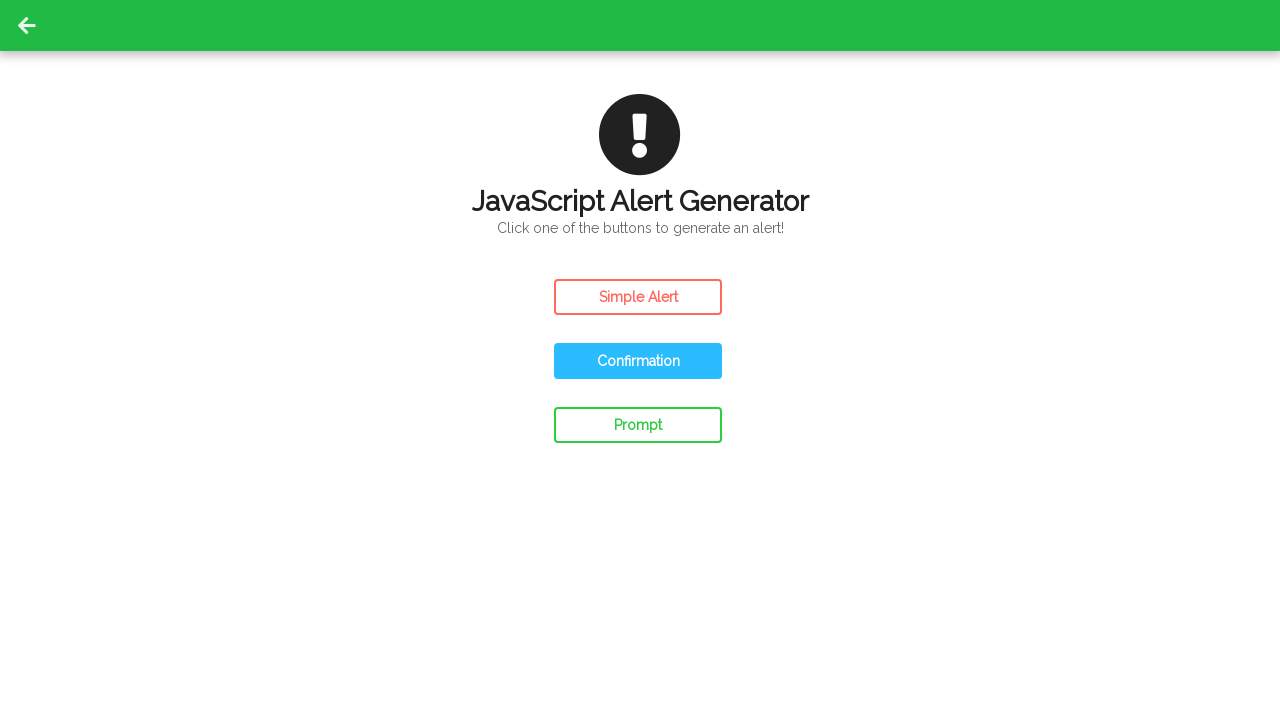